Tests product search functionality by entering a search query and verifying search results are displayed

Starting URL: https://crio-qkart-frontend-qa.vercel.app

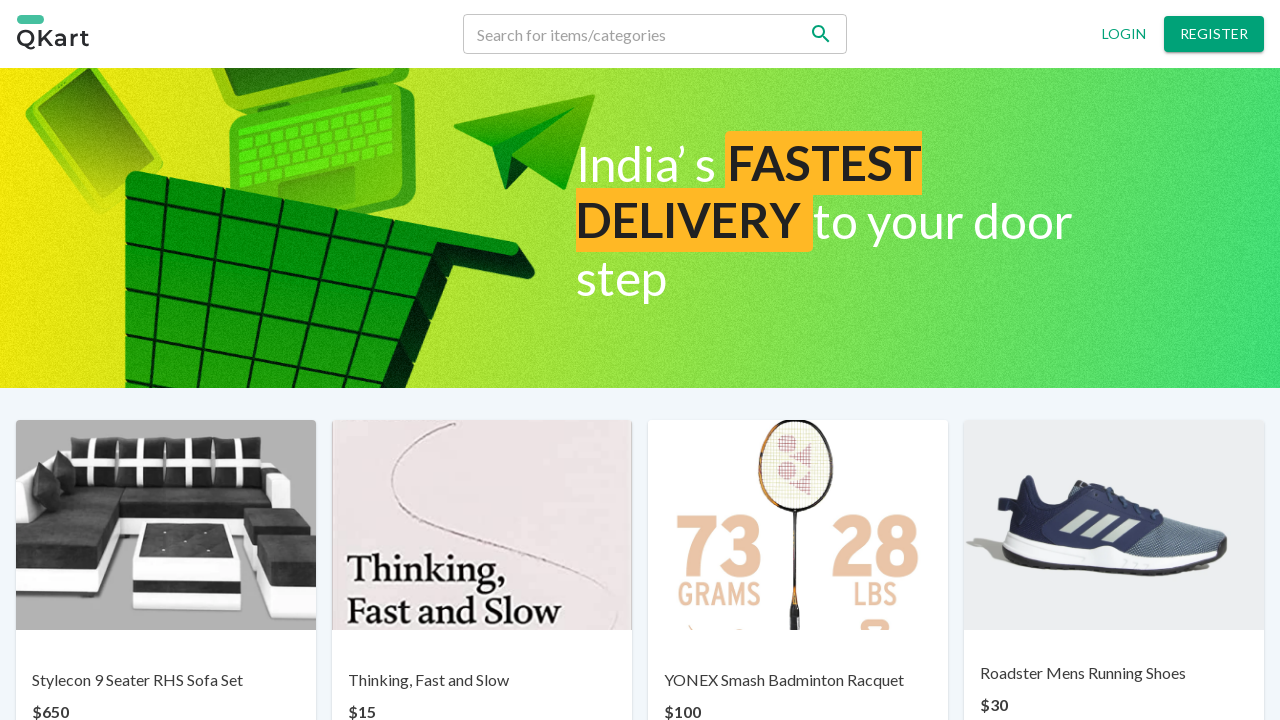

Filled search box with 'Laptop' on (//input[@name='search'])[1]
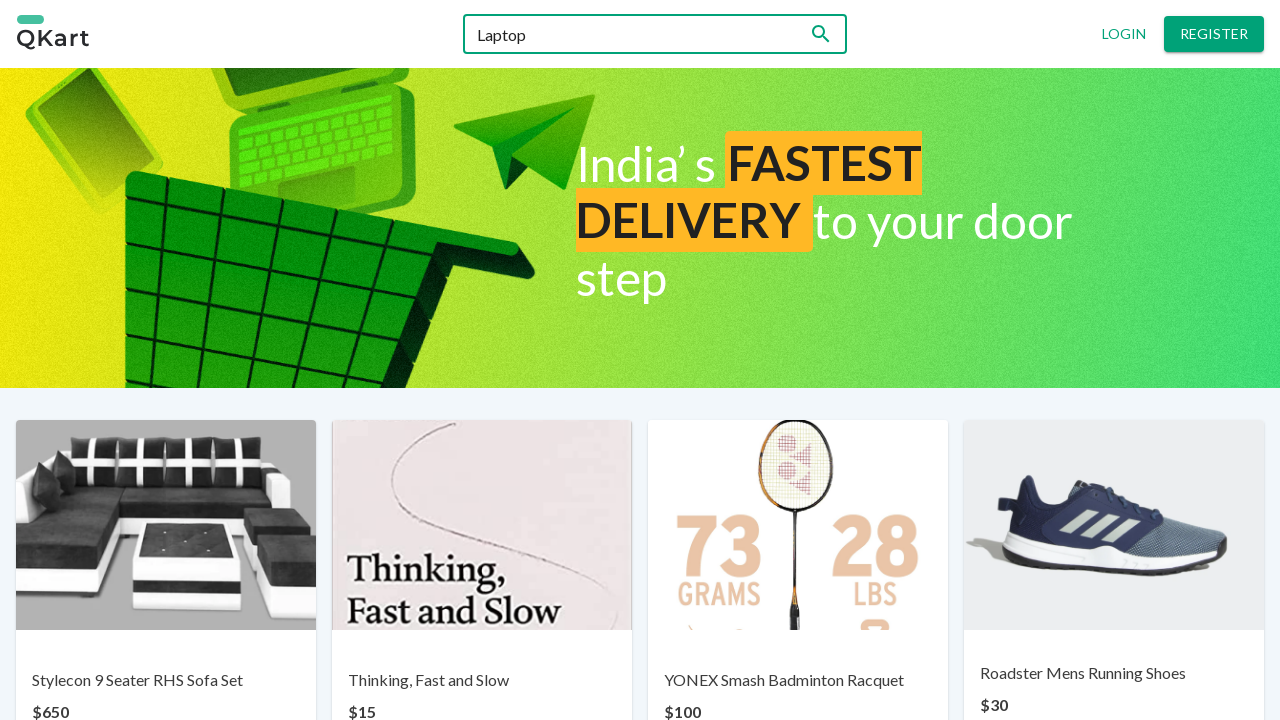

Search results or no products message displayed
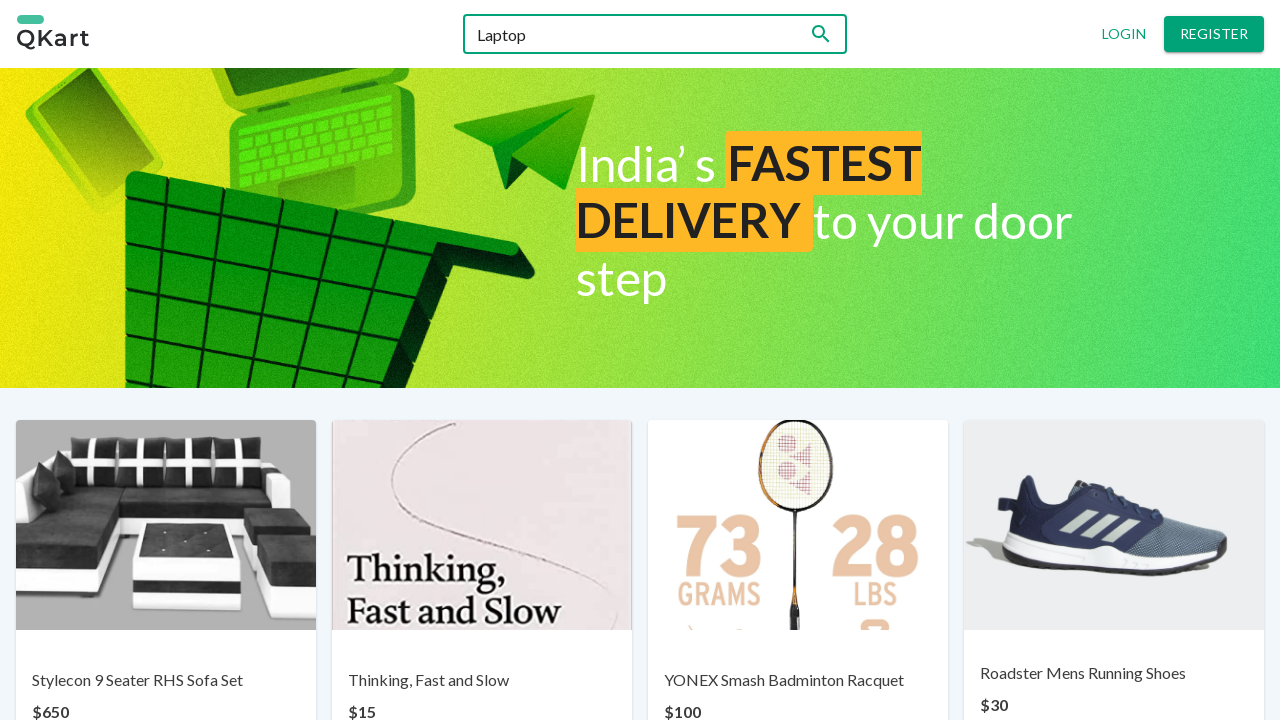

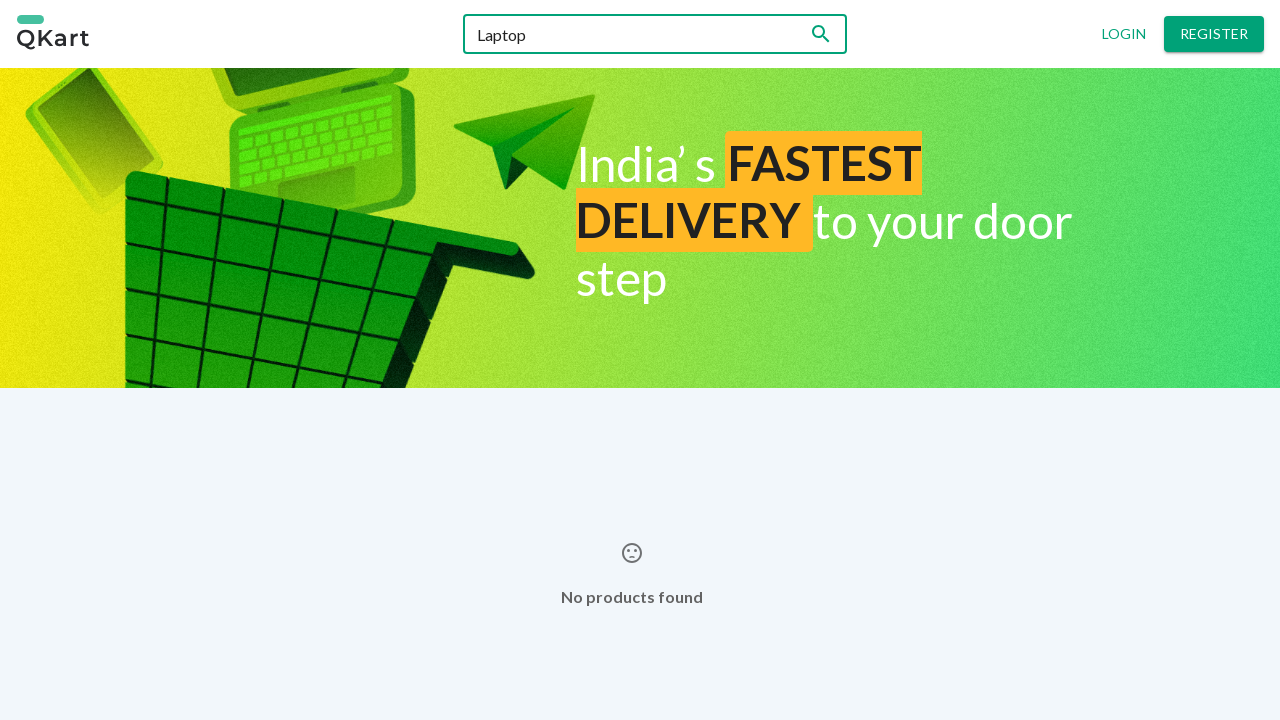